Tests an e-commerce shopping cart flow by adding specific vegetables to cart, proceeding to checkout, and applying a promo code

Starting URL: https://rahulshettyacademy.com/seleniumPractise/#/

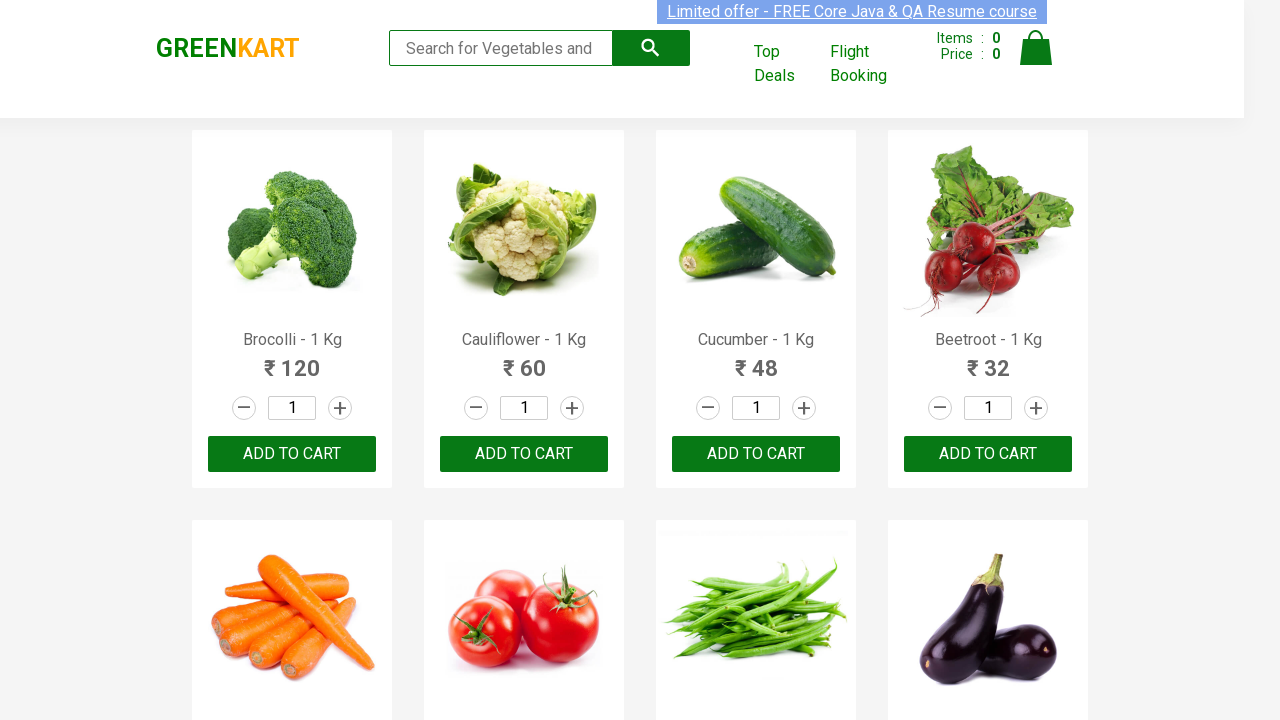

Retrieved all product name elements from page
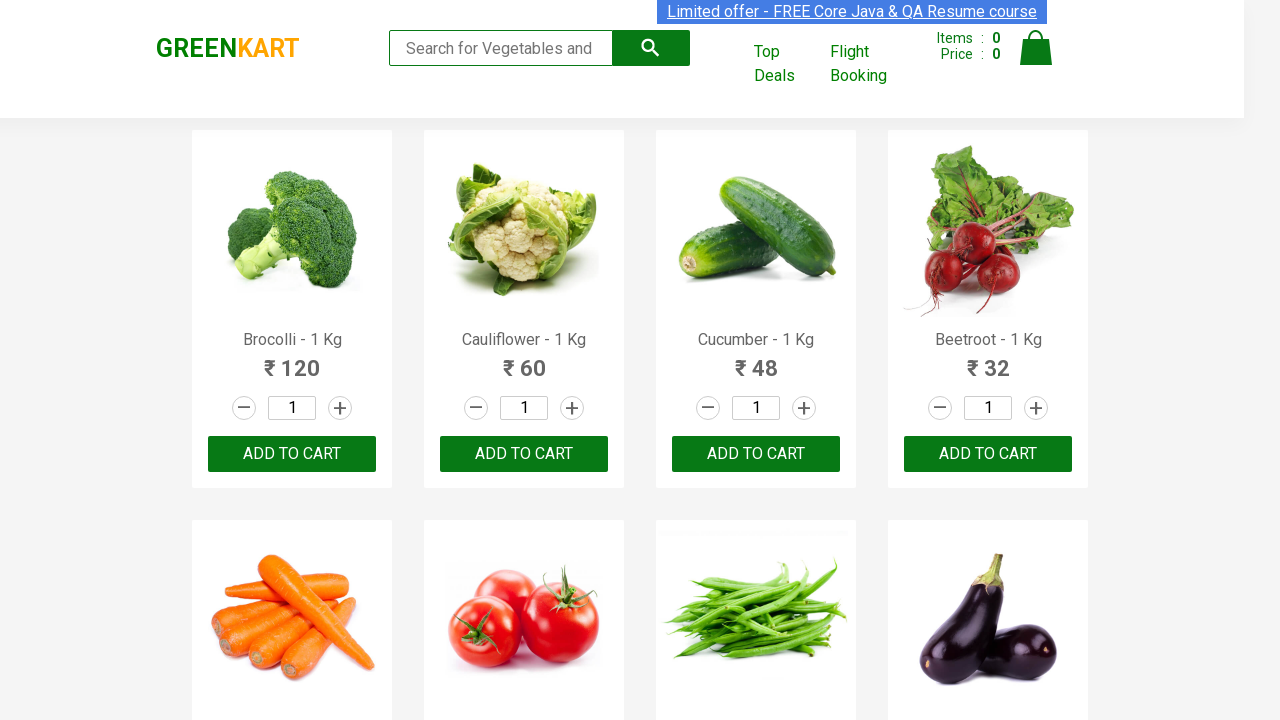

Retrieved text content from product element 0
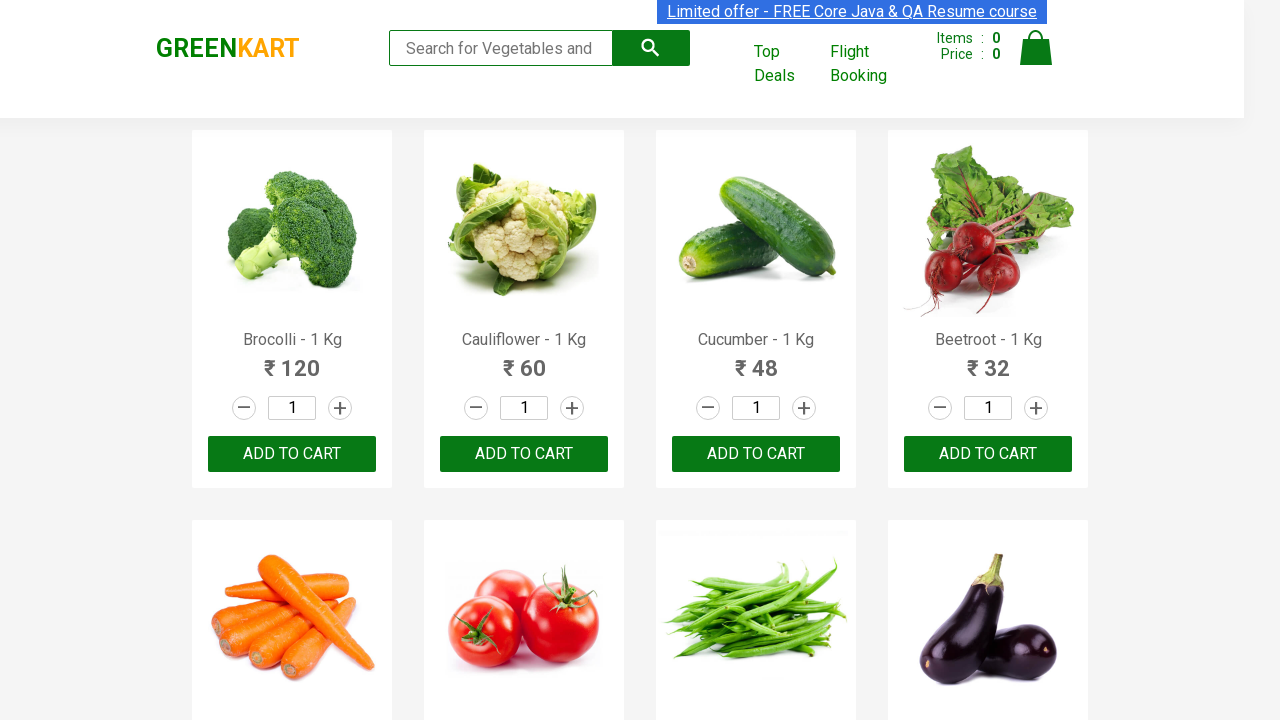

Retrieved text content from product element 1
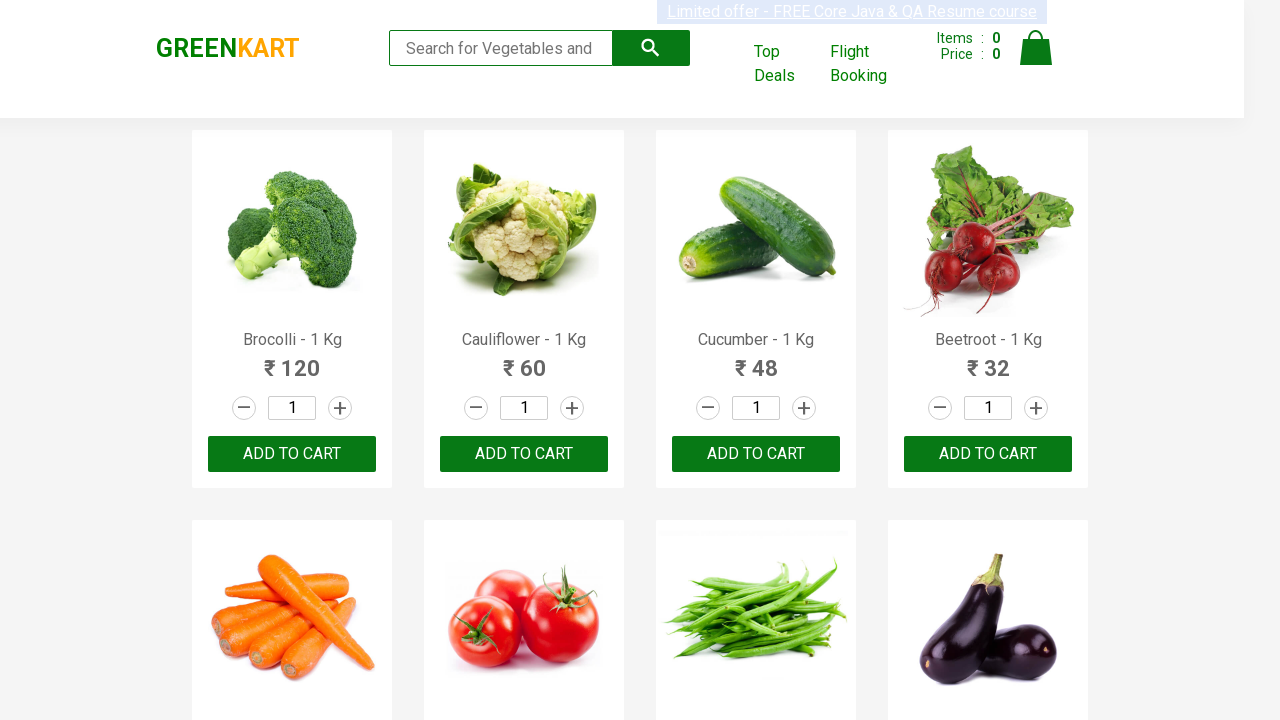

Retrieved text content from product element 2
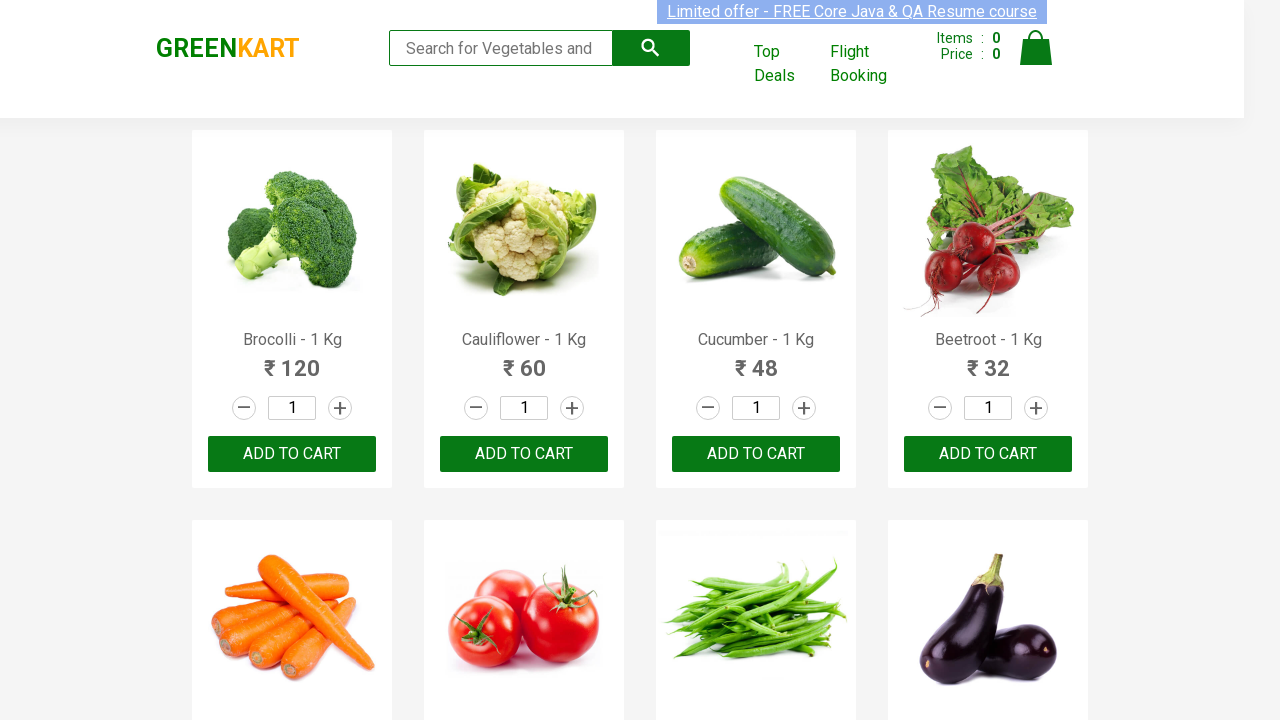

Clicked 'ADD TO CART' button for Cucumber at (756, 454) on div.product-action button >> nth=2
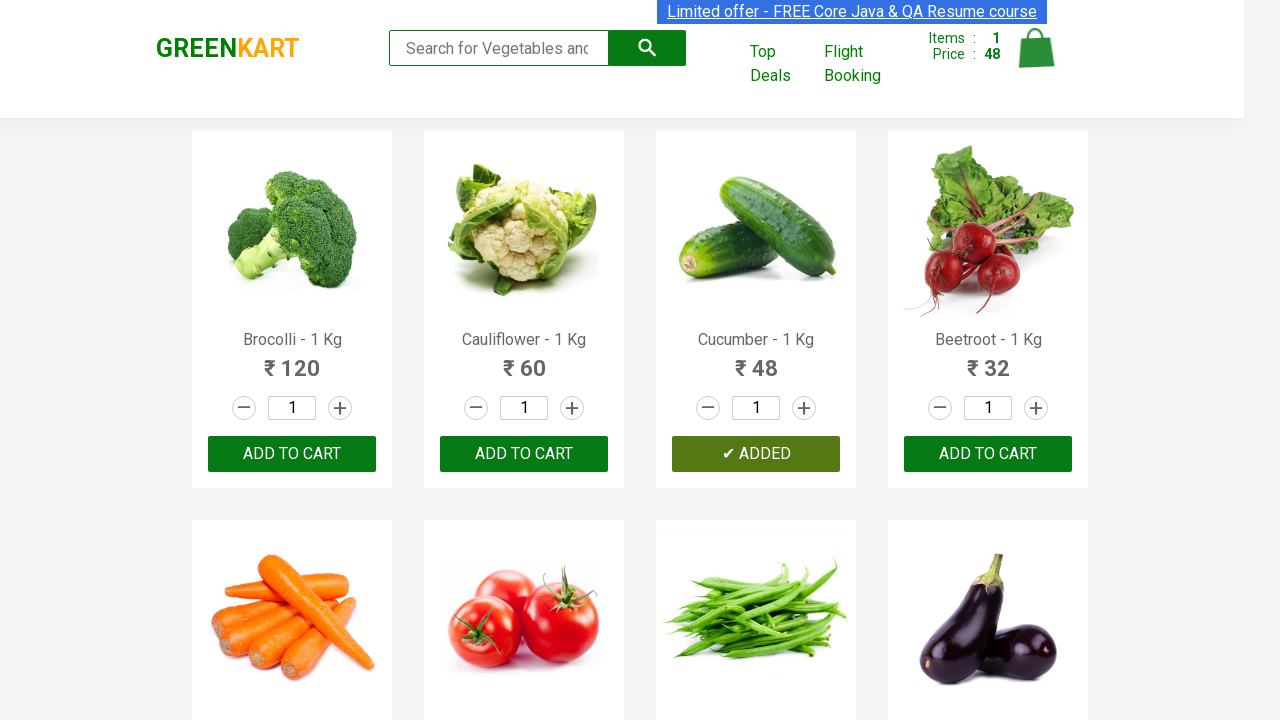

Retrieved text content from product element 3
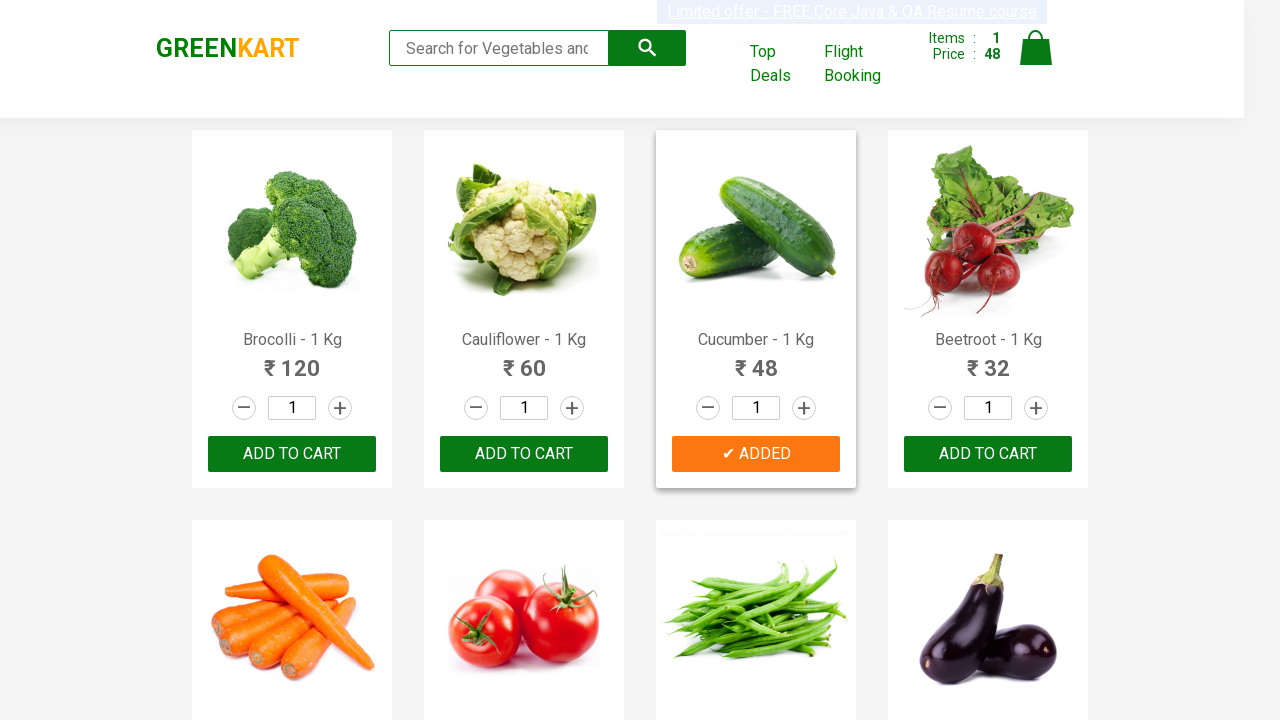

Retrieved text content from product element 4
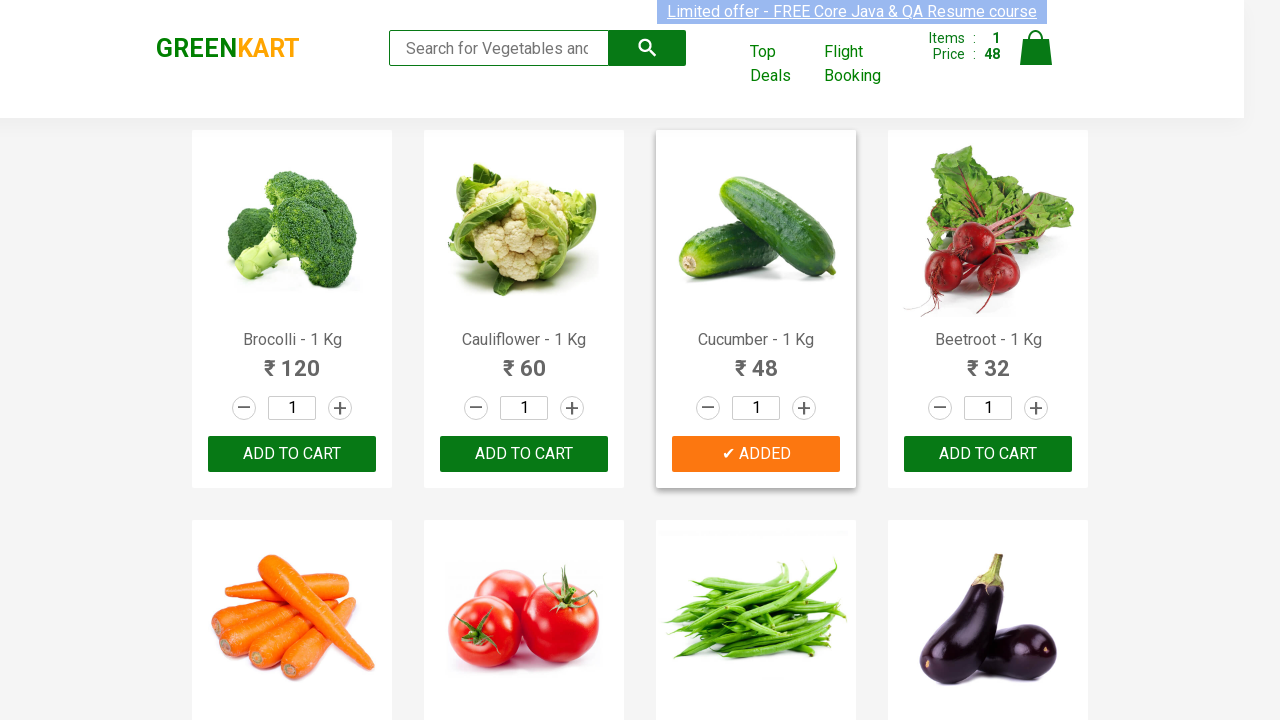

Retrieved text content from product element 5
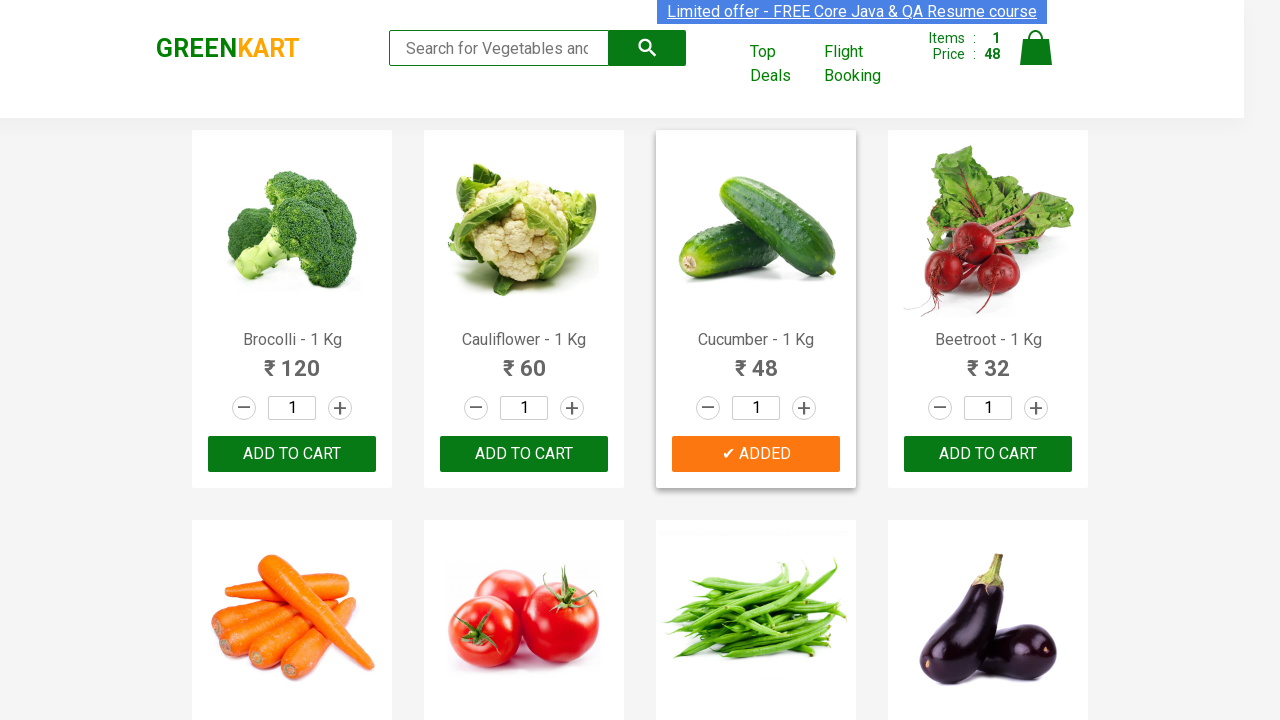

Clicked 'ADD TO CART' button for Tomato at (524, 360) on div.product-action button >> nth=5
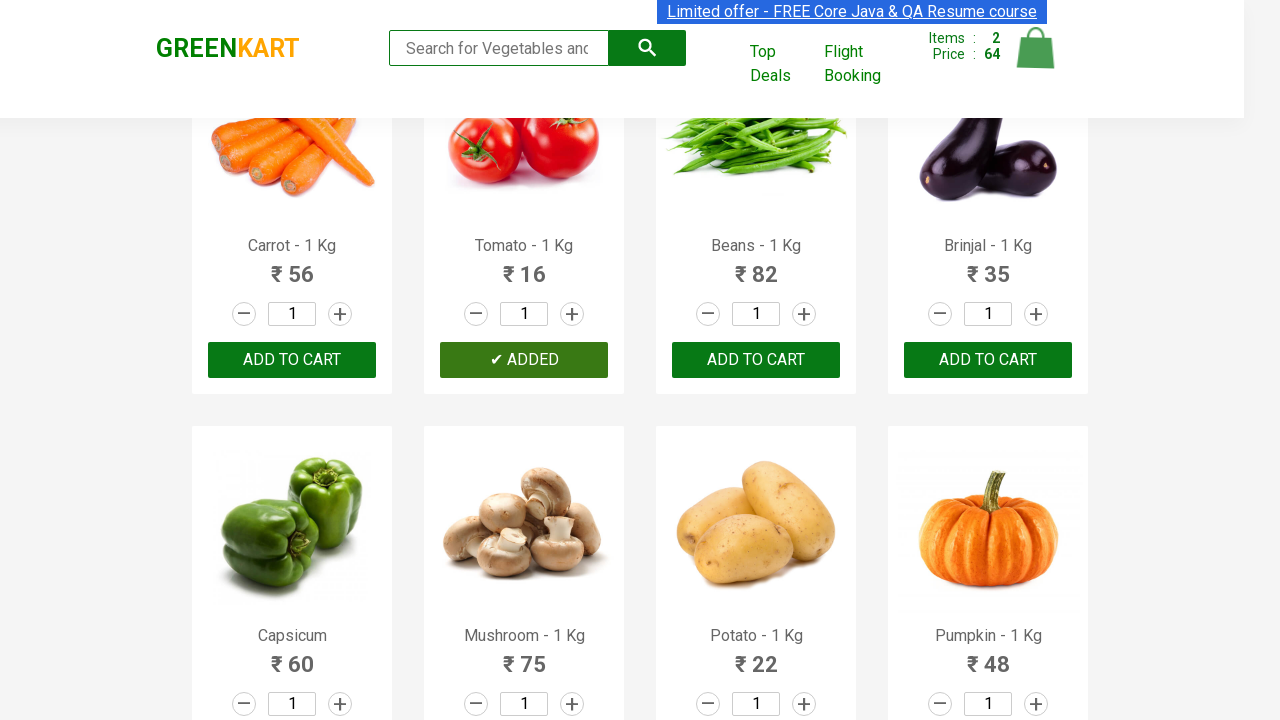

Retrieved text content from product element 6
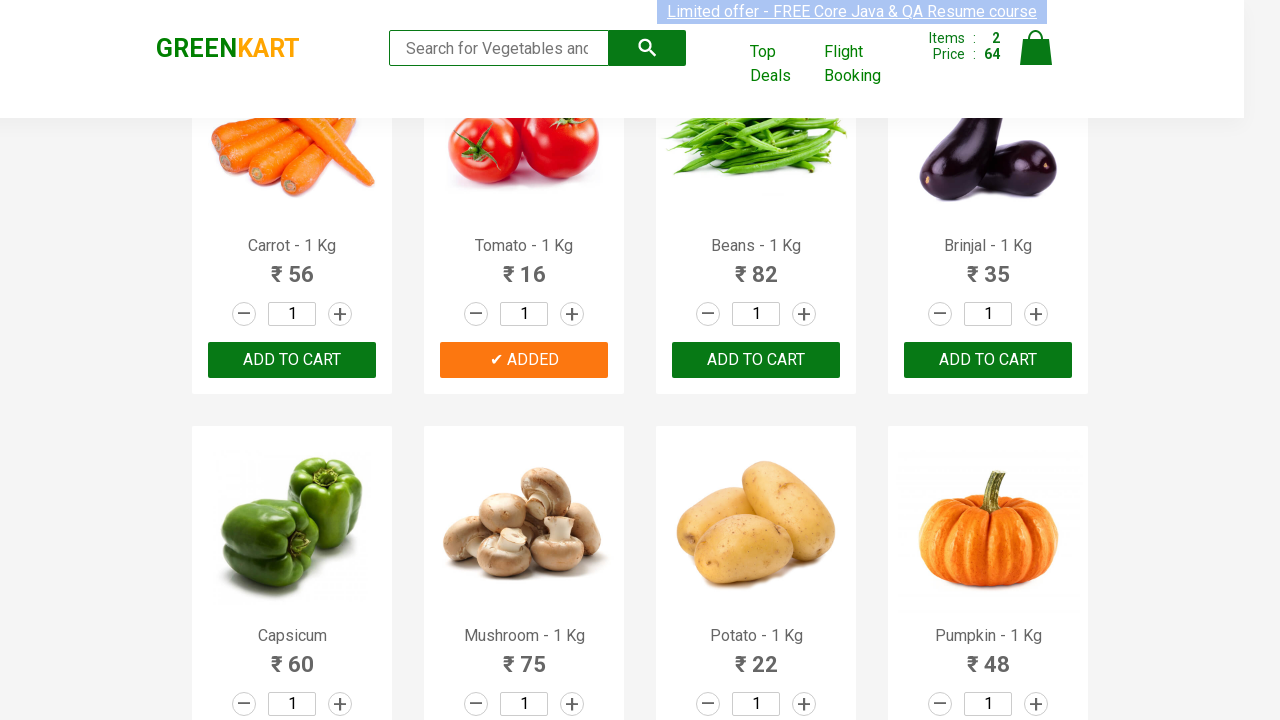

Clicked 'ADD TO CART' button for Beans at (756, 360) on div.product-action button >> nth=6
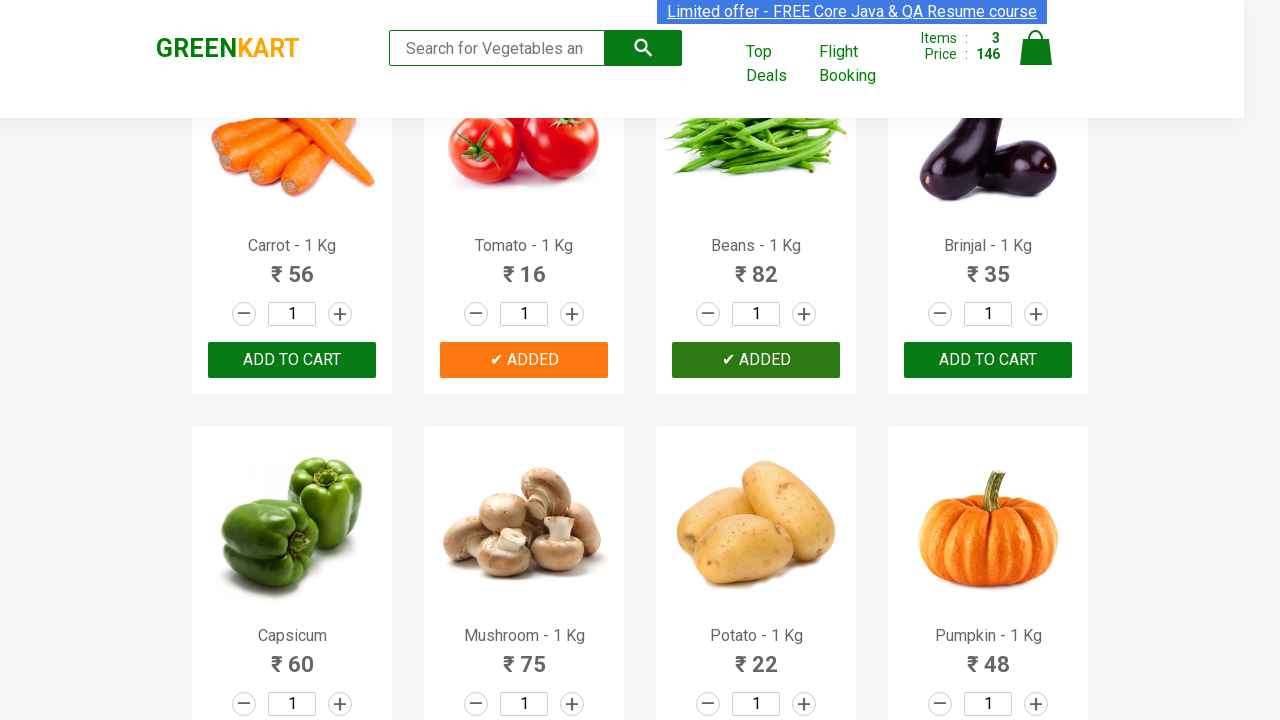

Clicked cart icon to open shopping cart at (1036, 48) on img[alt='Cart']
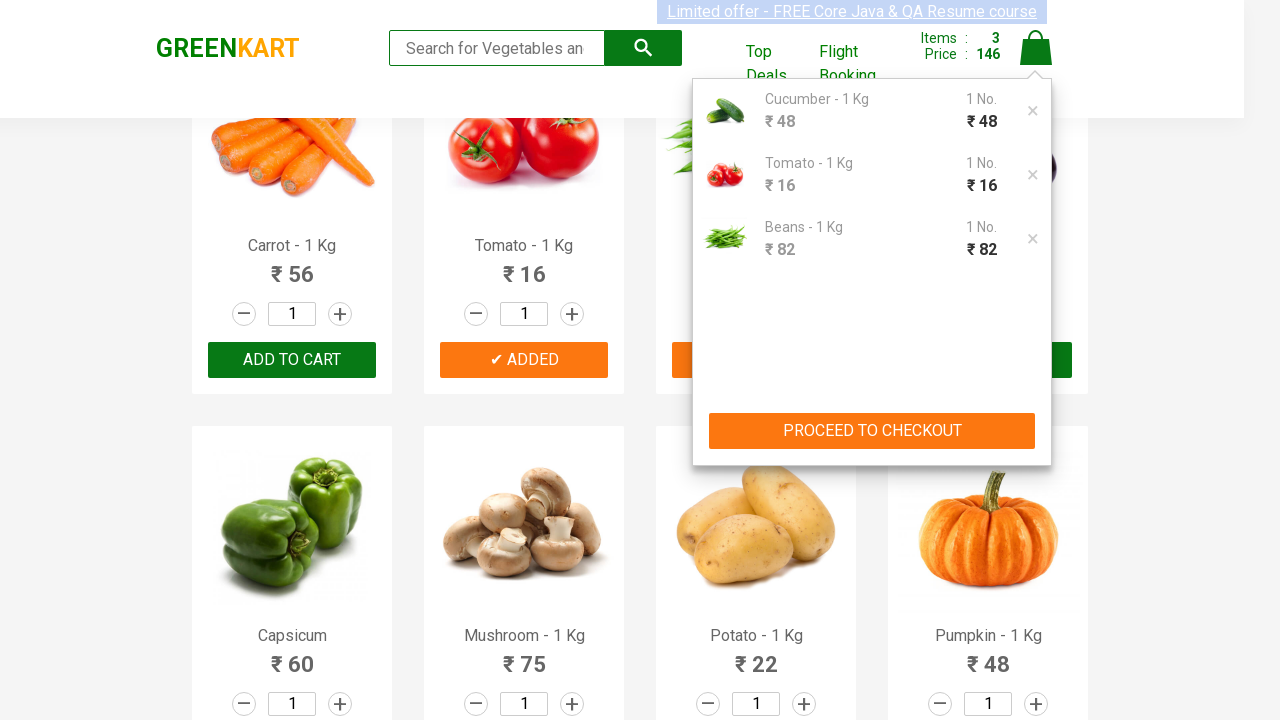

Clicked 'PROCEED TO CHECKOUT' button at (872, 431) on button:has-text('PROCEED TO CHECKOUT')
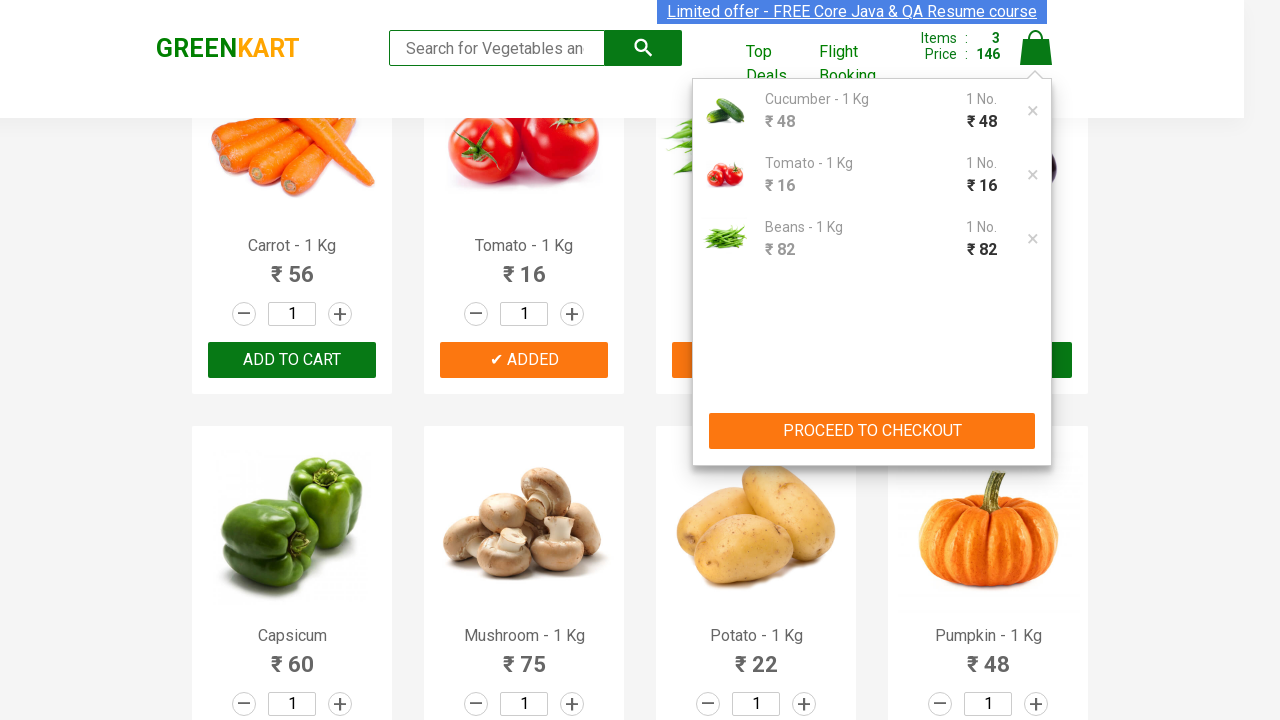

Promo code input field became visible
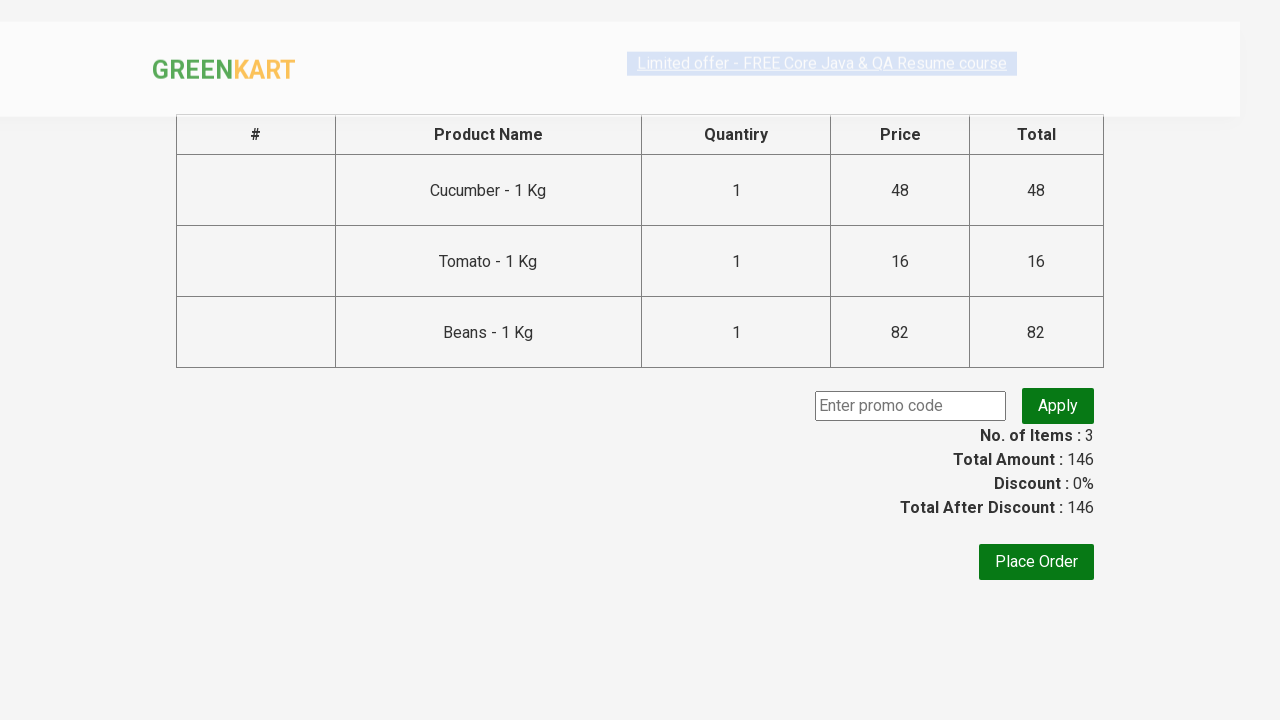

Entered promo code 'RahulshettyAcademy' in input field on input.promoCode
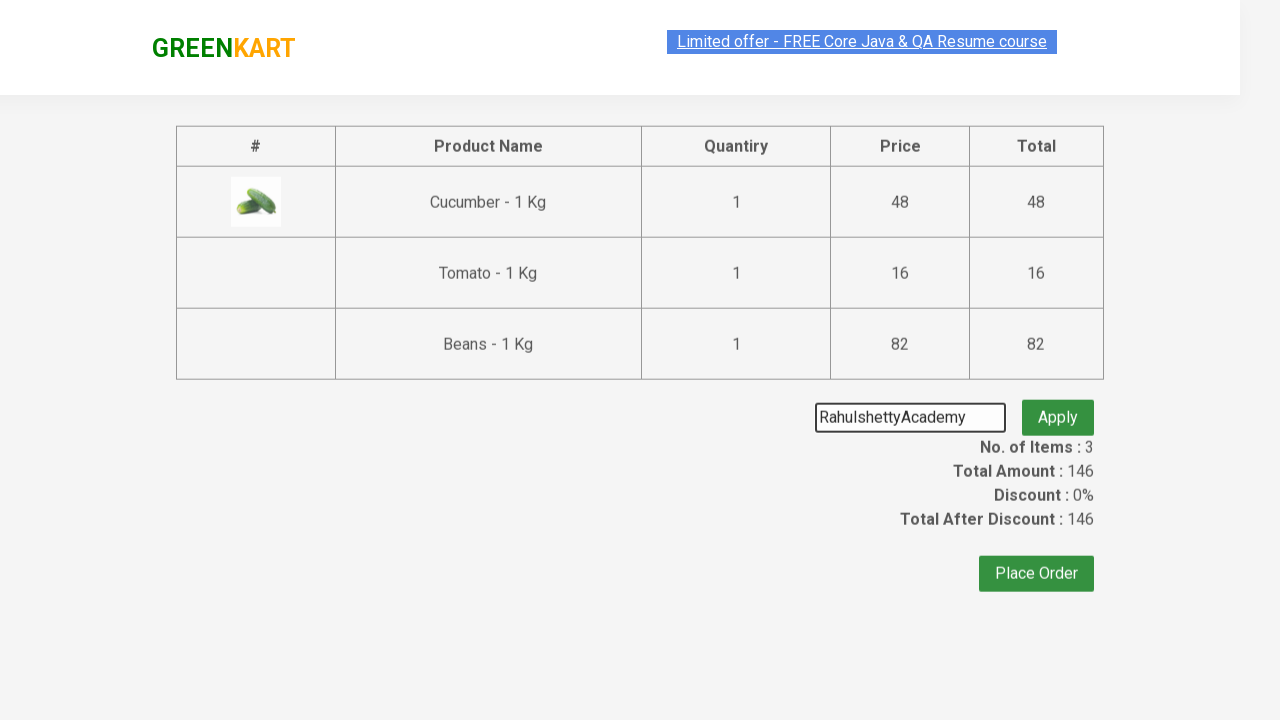

Clicked 'Apply' button to apply promo code at (1058, 406) on button.promoBtn
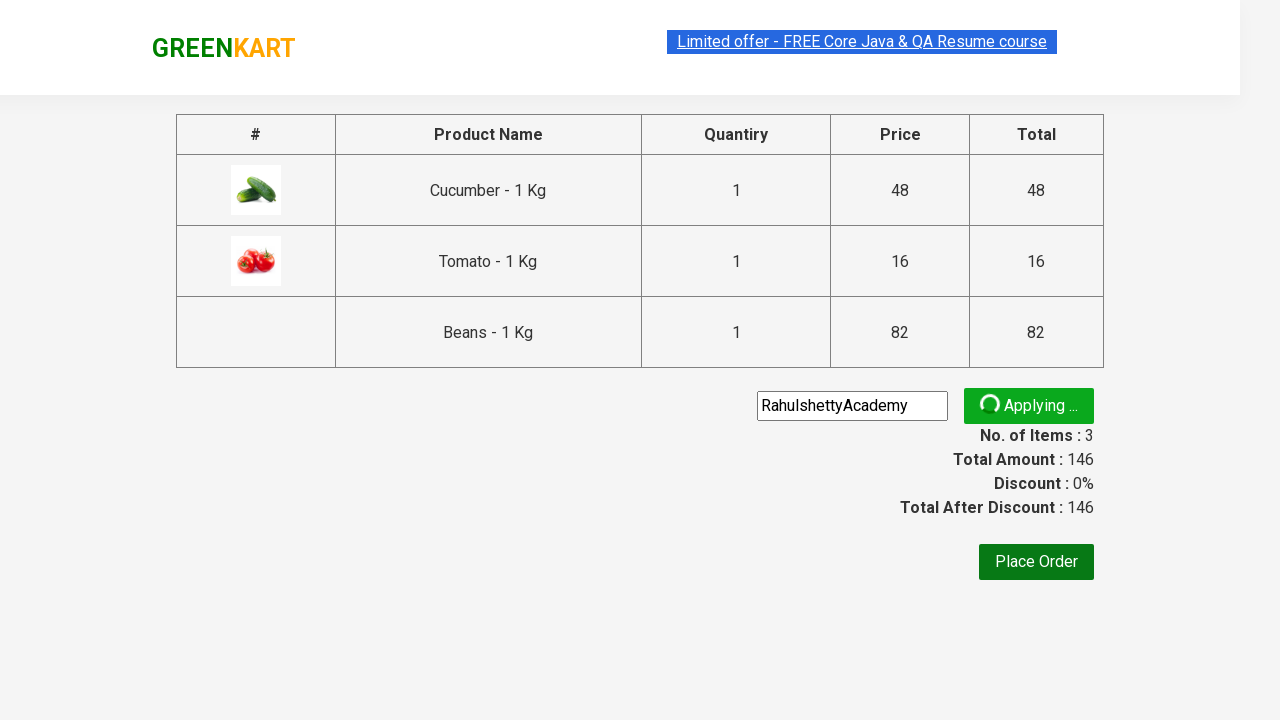

Promo code application confirmation message appeared
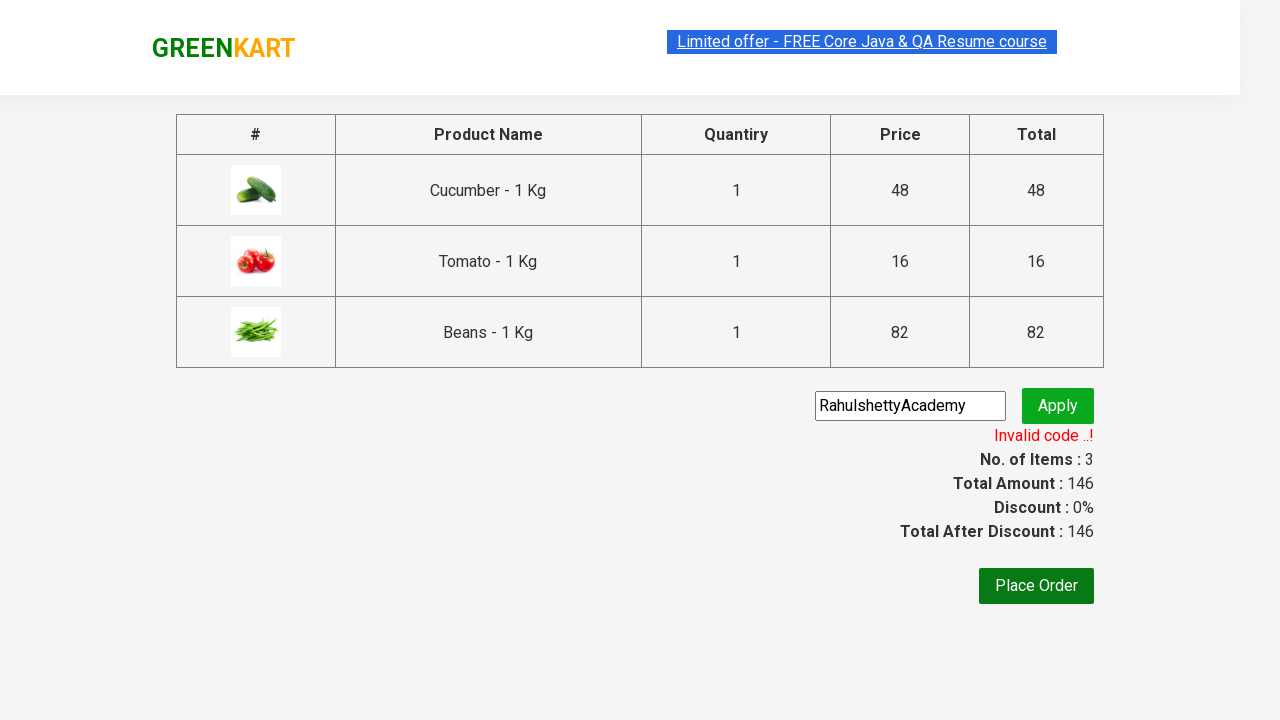

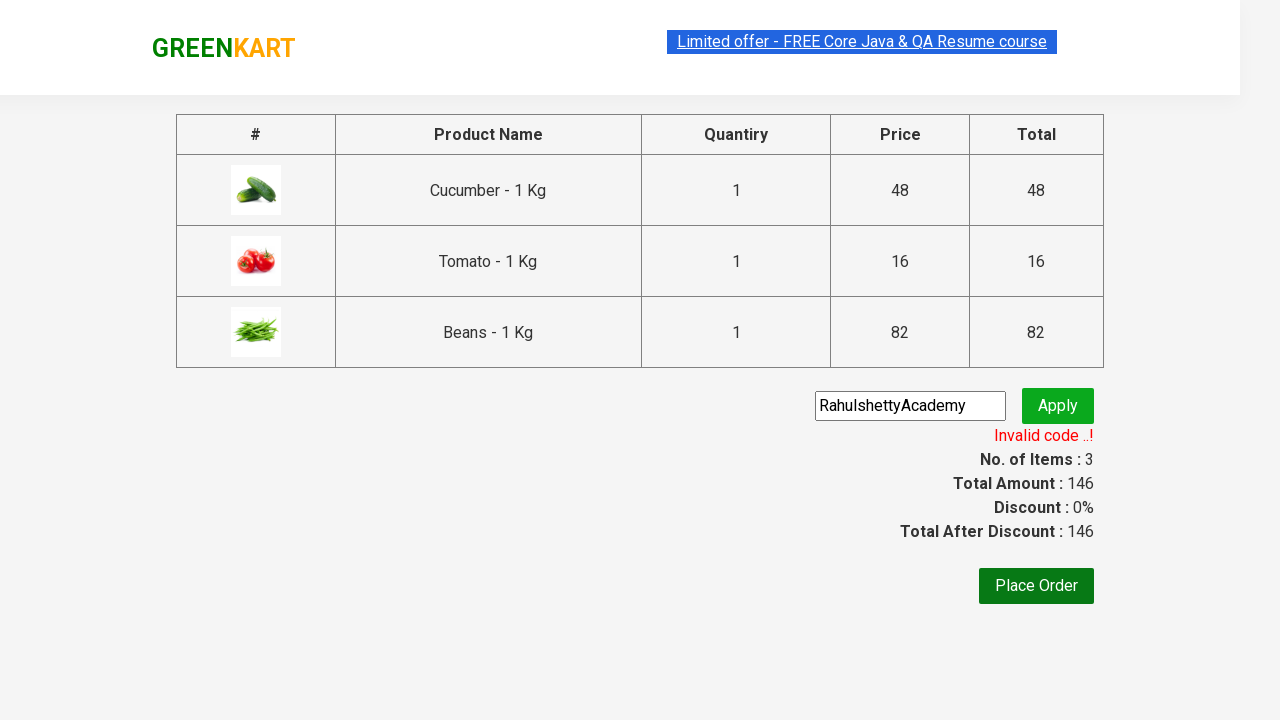